Navigates to a page, clicks a link based on a calculated mathematical value (ceil of pi^e * 10000), then fills out a form with personal information (first name, last name, city, country) and submits it.

Starting URL: http://suninjuly.github.io/find_link_text

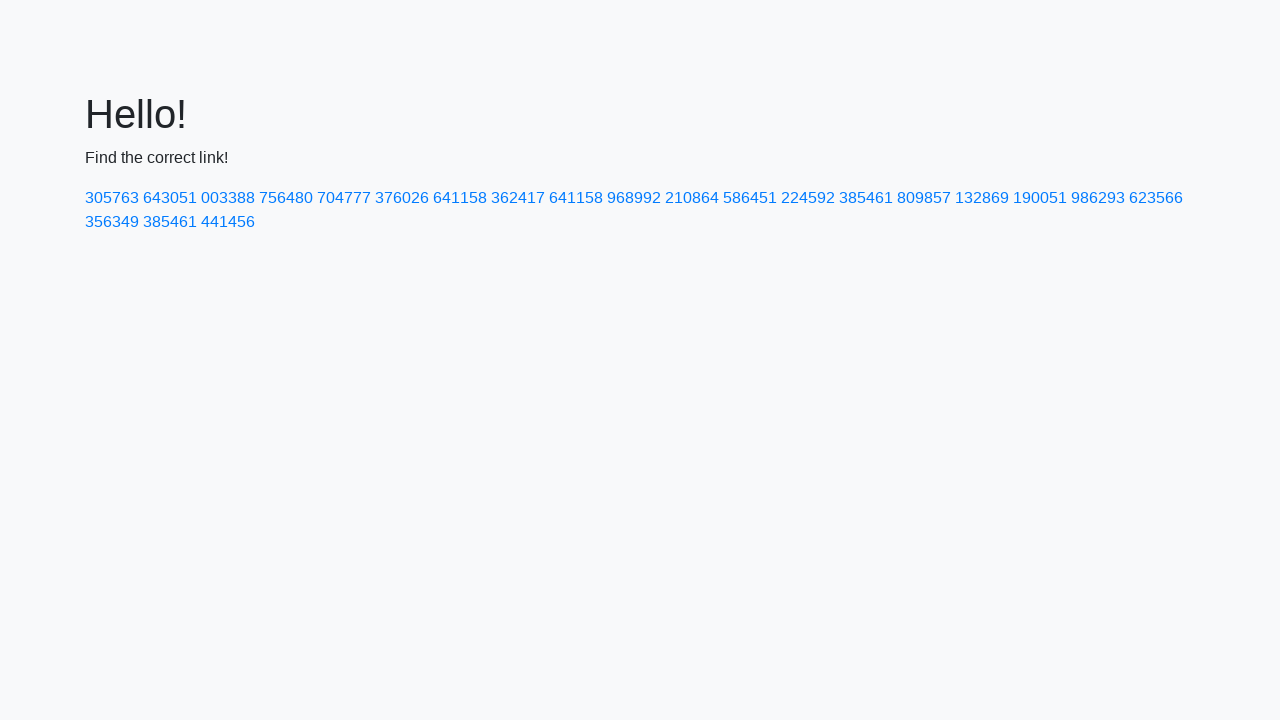

Calculated link text value: 224592 (ceil of pi^e * 10000)
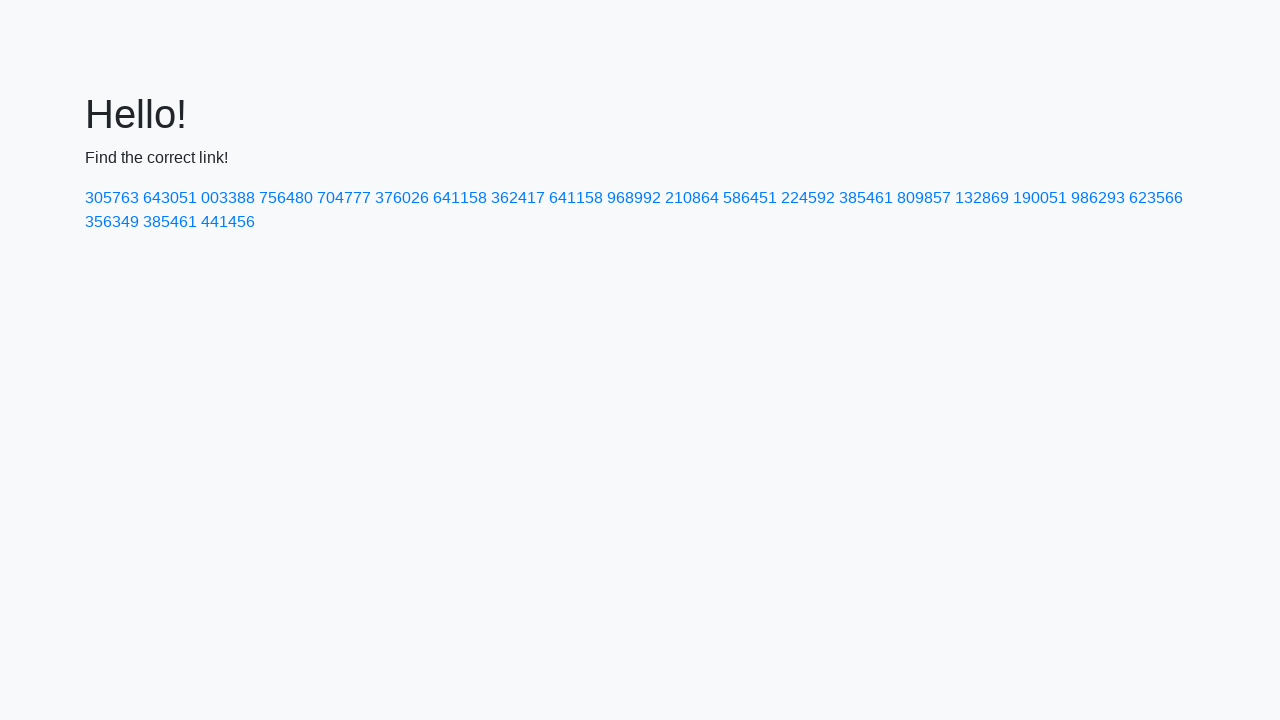

Clicked link with text '224592' at (808, 198) on text=224592
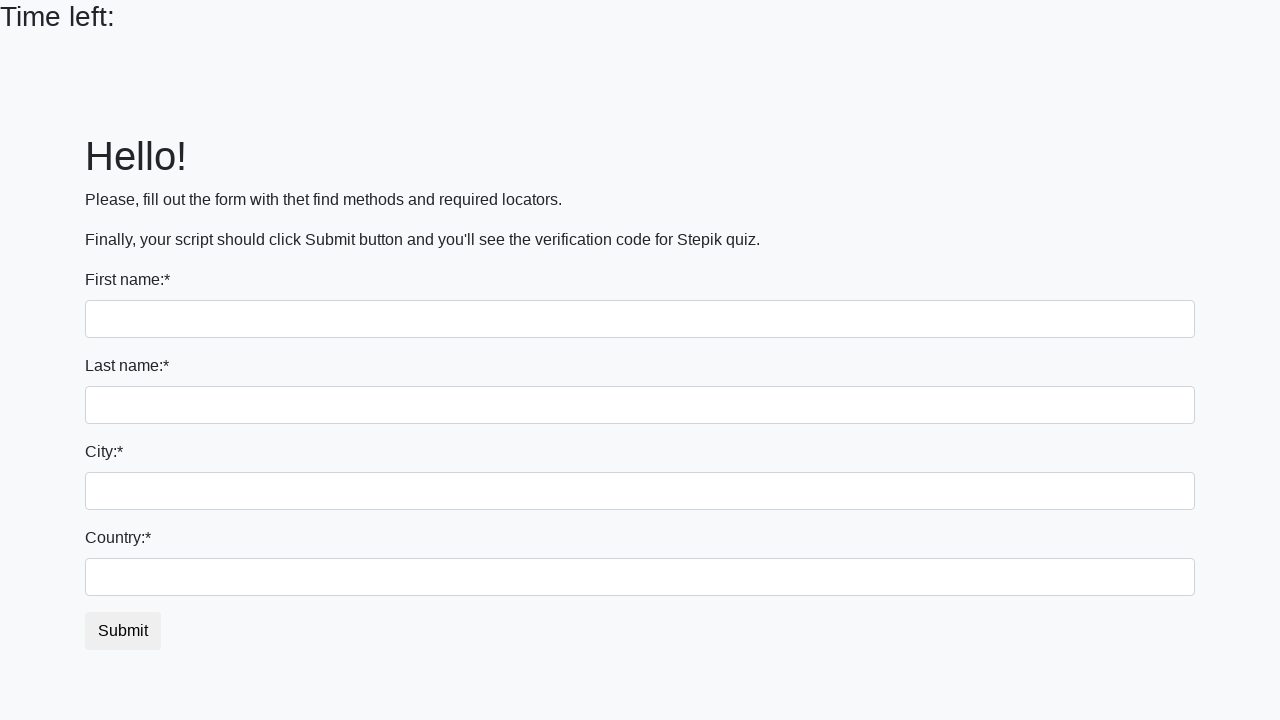

Filled first name field with 'Ivan' on input
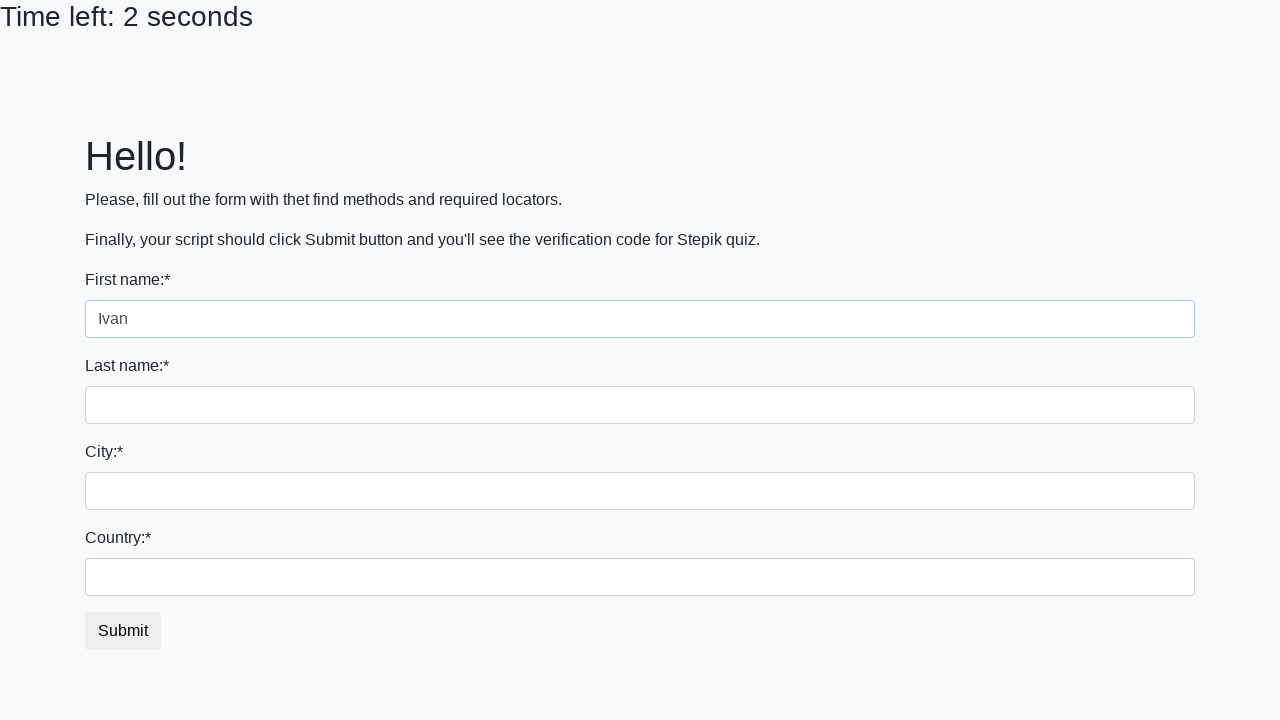

Filled last name field with 'Petrov' on input[name='last_name']
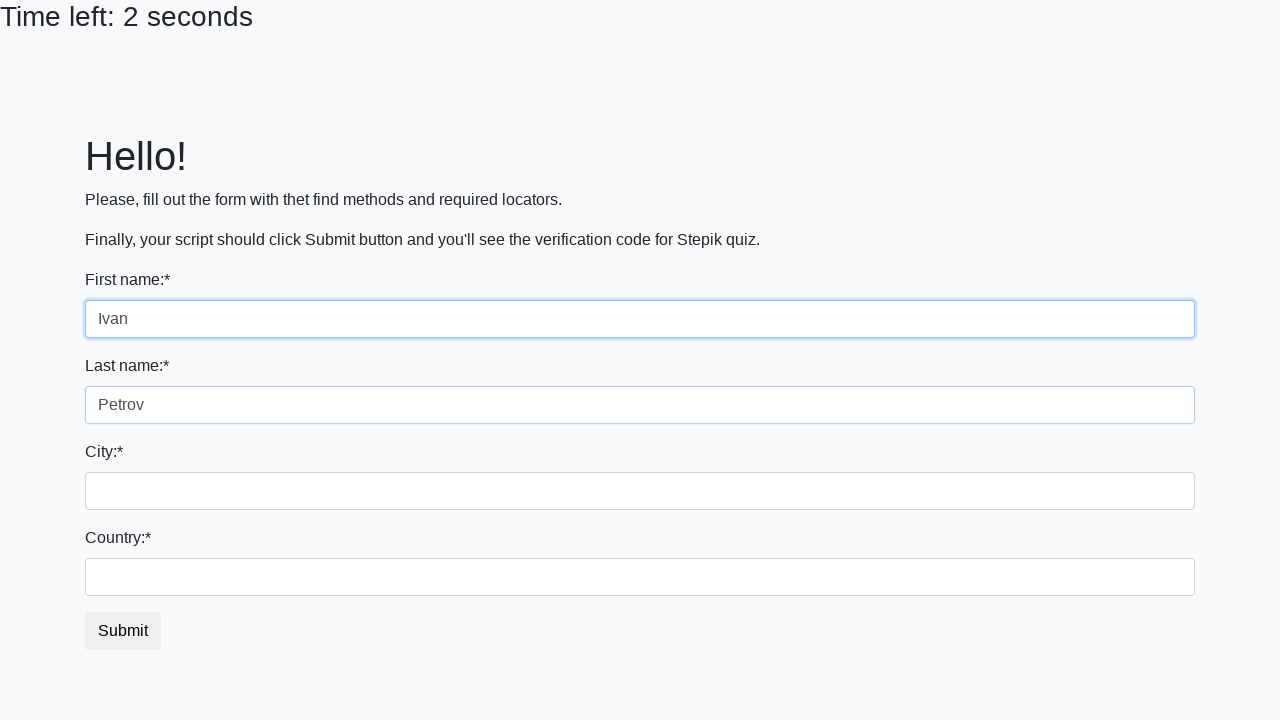

Filled city field with 'Smolensk' on .form-control.city
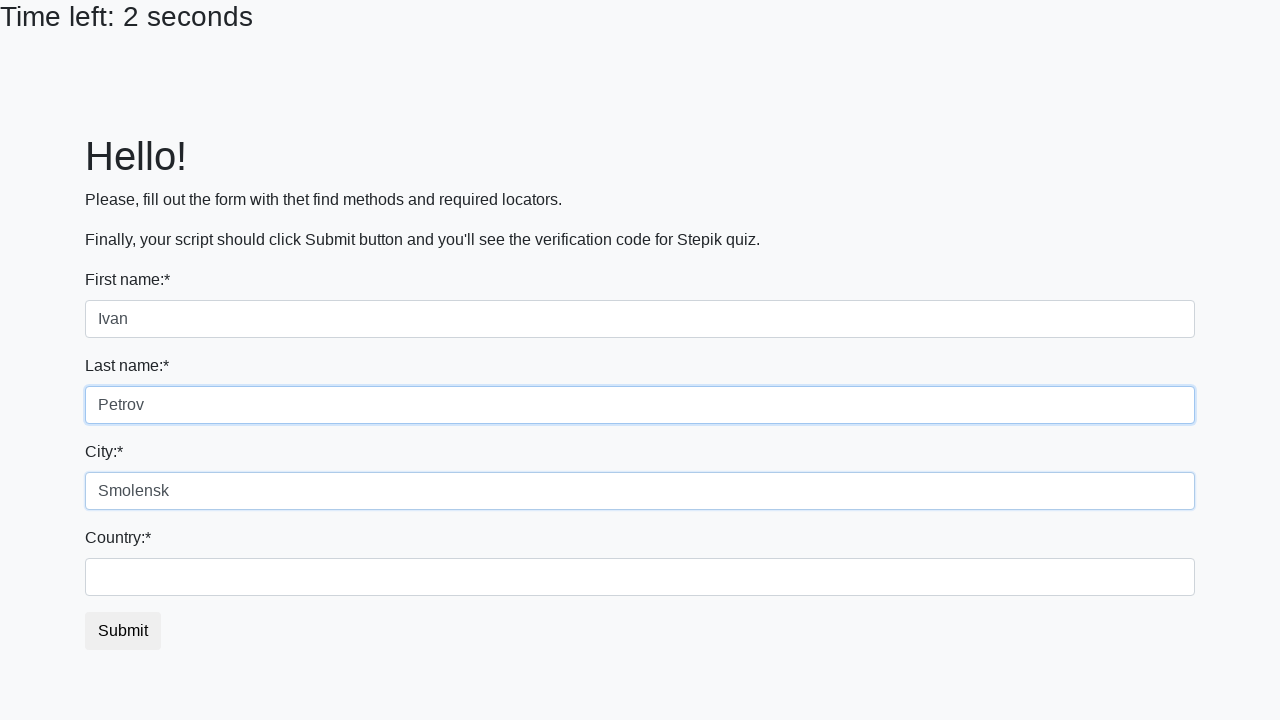

Filled country field with 'Russia' on #country
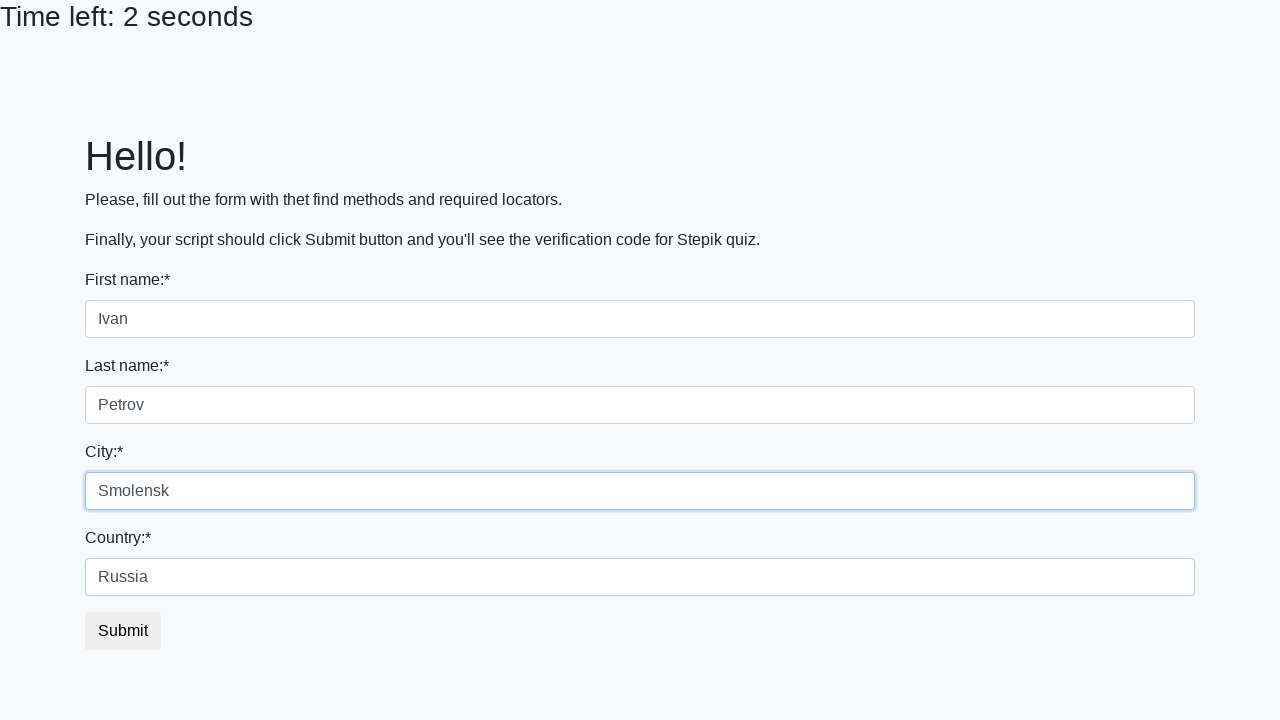

Clicked submit button to submit form at (123, 631) on button.btn
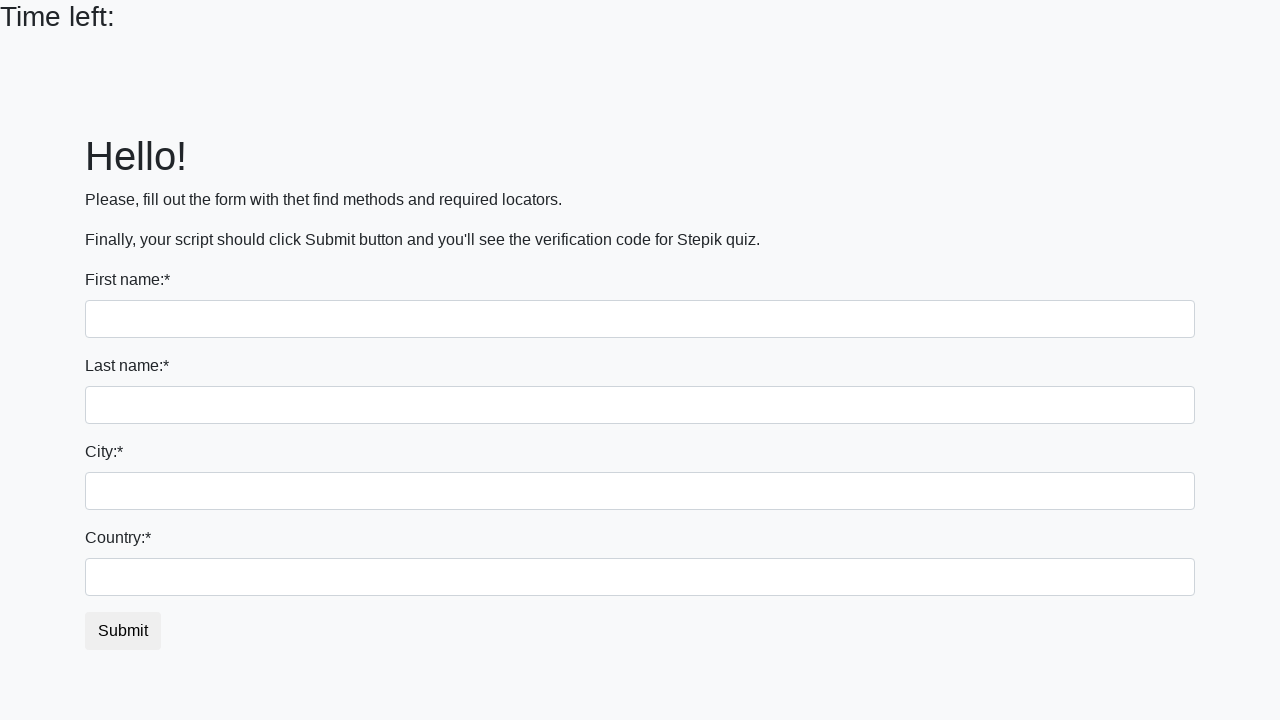

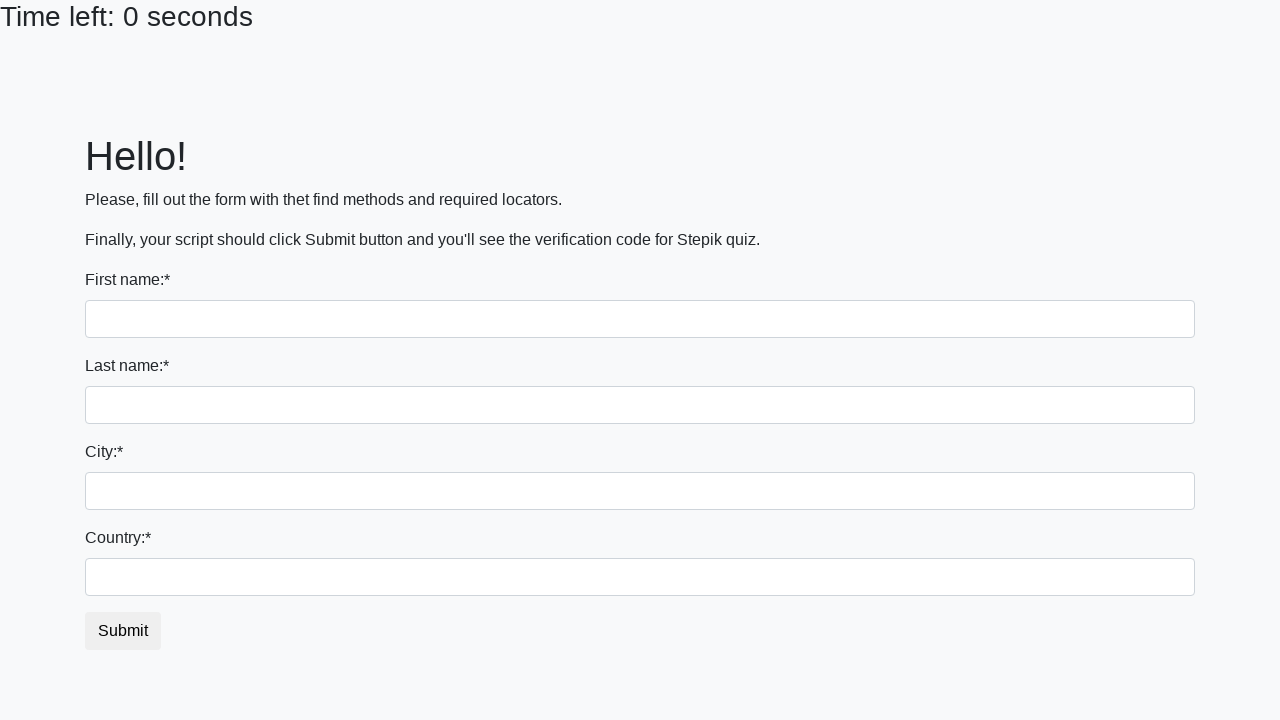